Tests a web form by entering text into a text box, submitting the form, and verifying the success message is displayed

Starting URL: https://www.selenium.dev/selenium/web/web-form.html

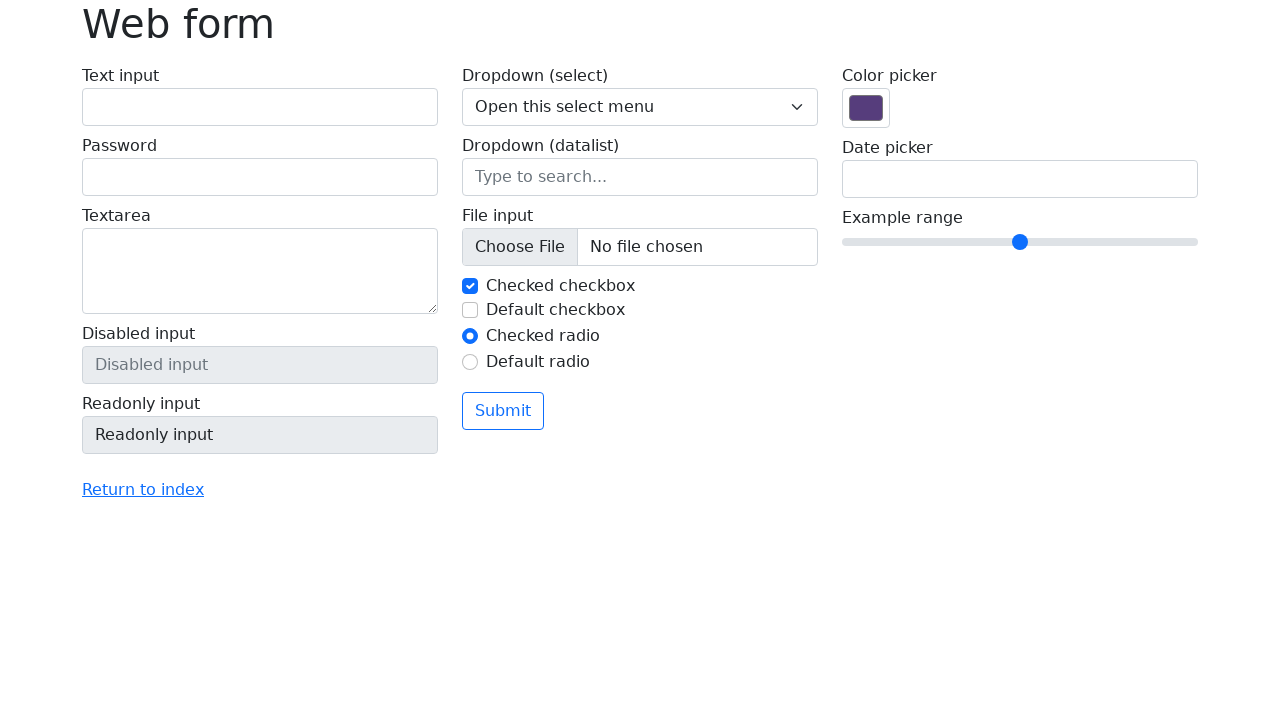

Verified page title is 'Web form'
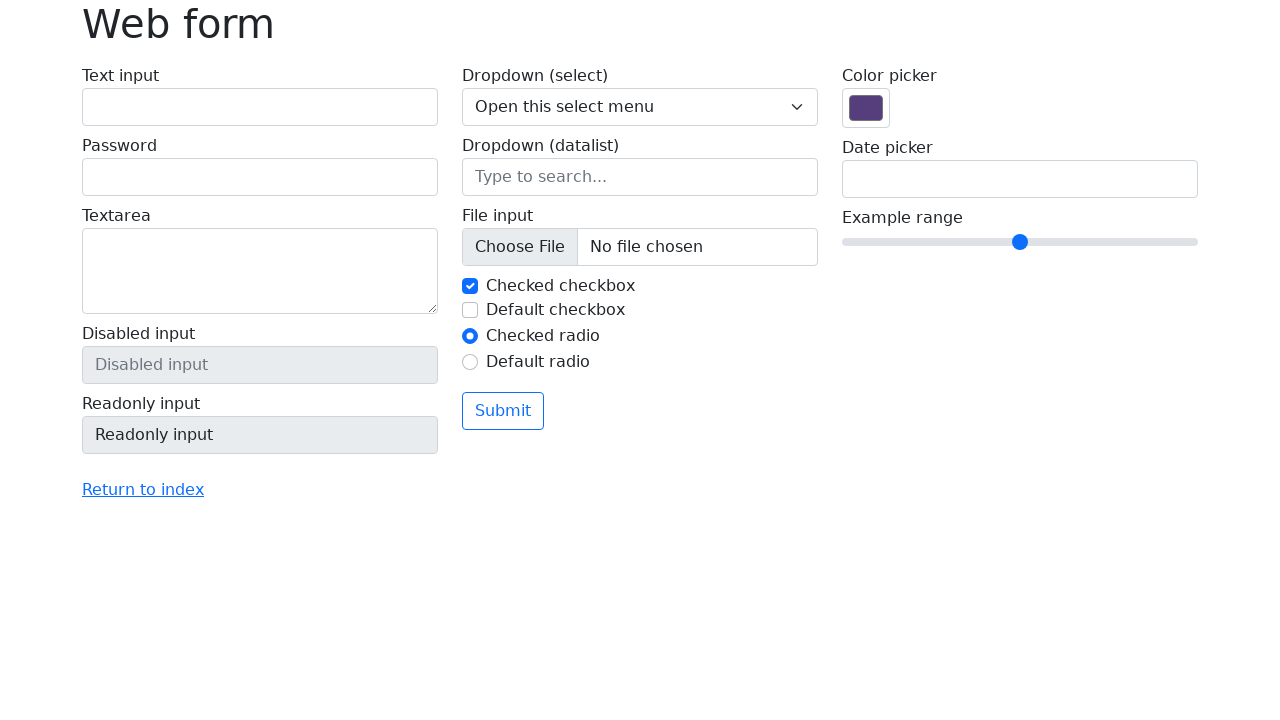

Entered 'Selenium' into text box on input[name='my-text']
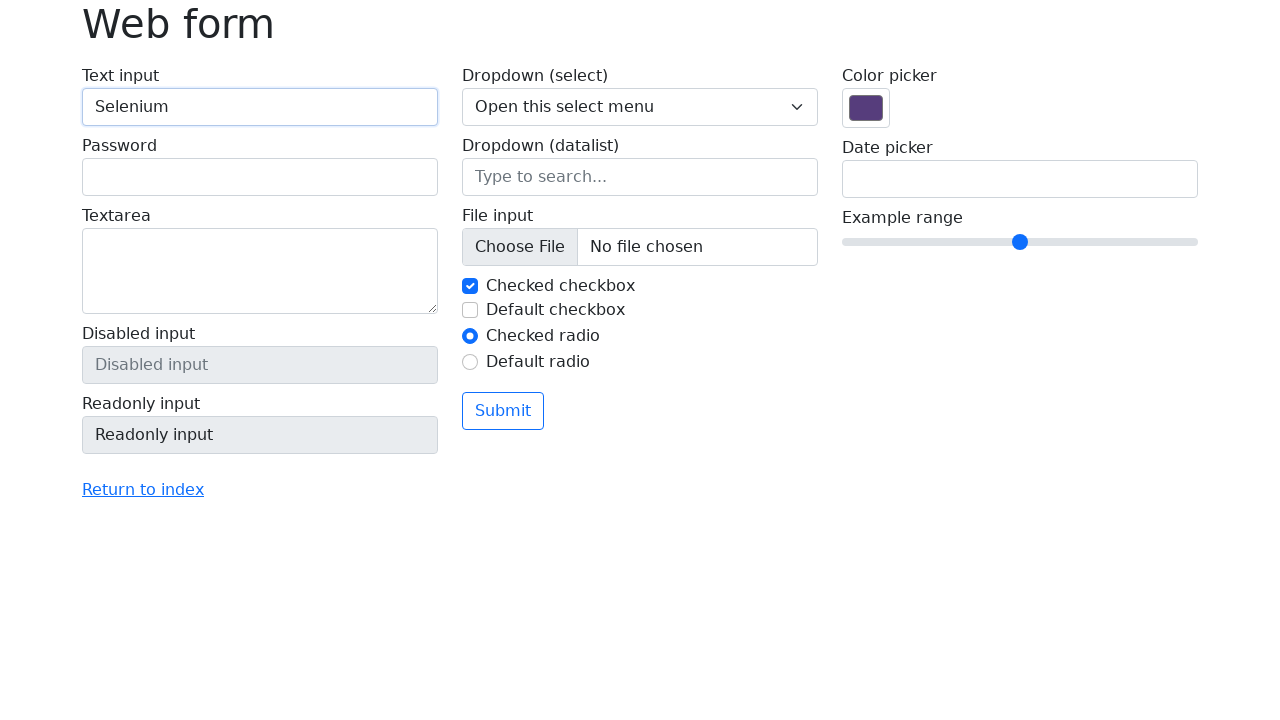

Clicked submit button at (503, 411) on button
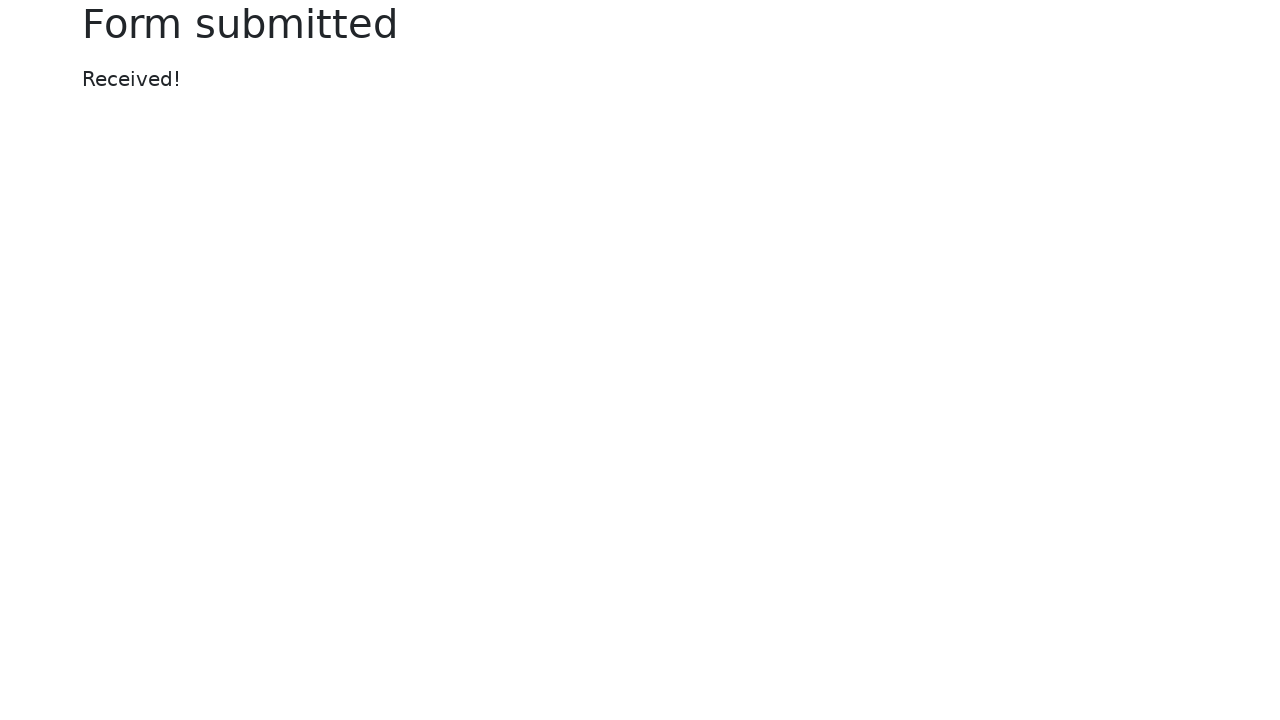

Success message element loaded
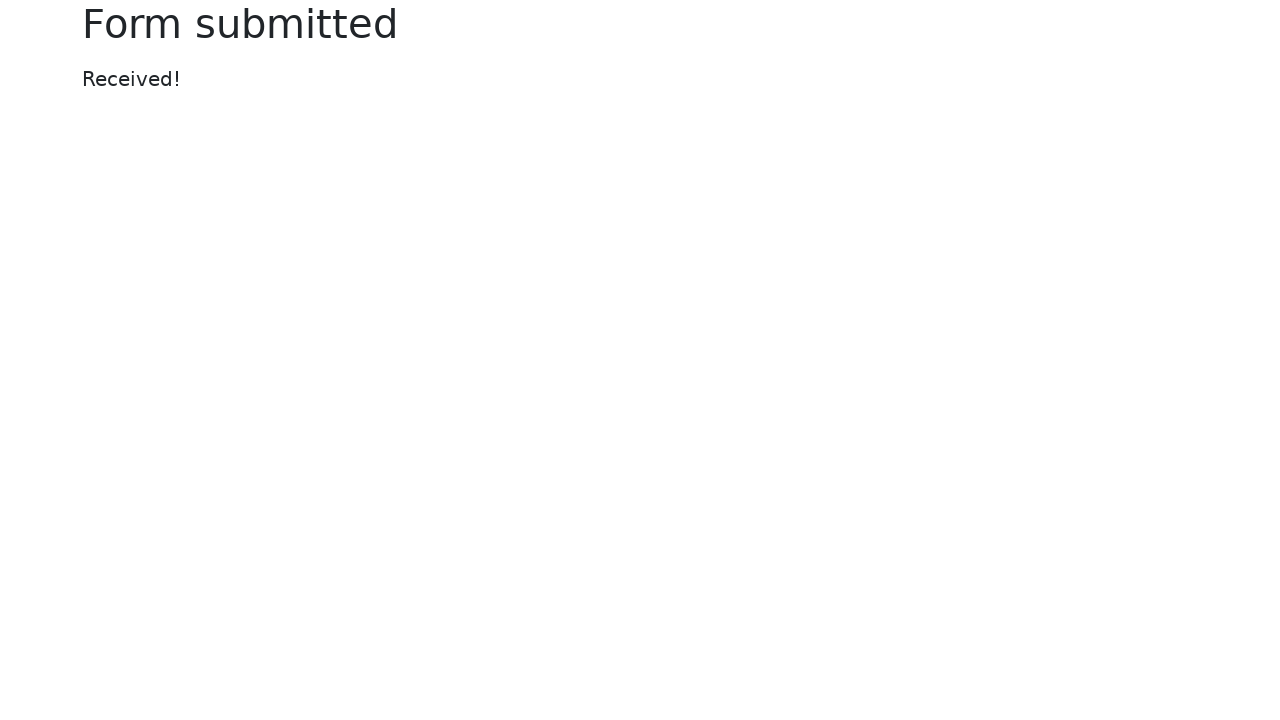

Verified success message displays 'Received!'
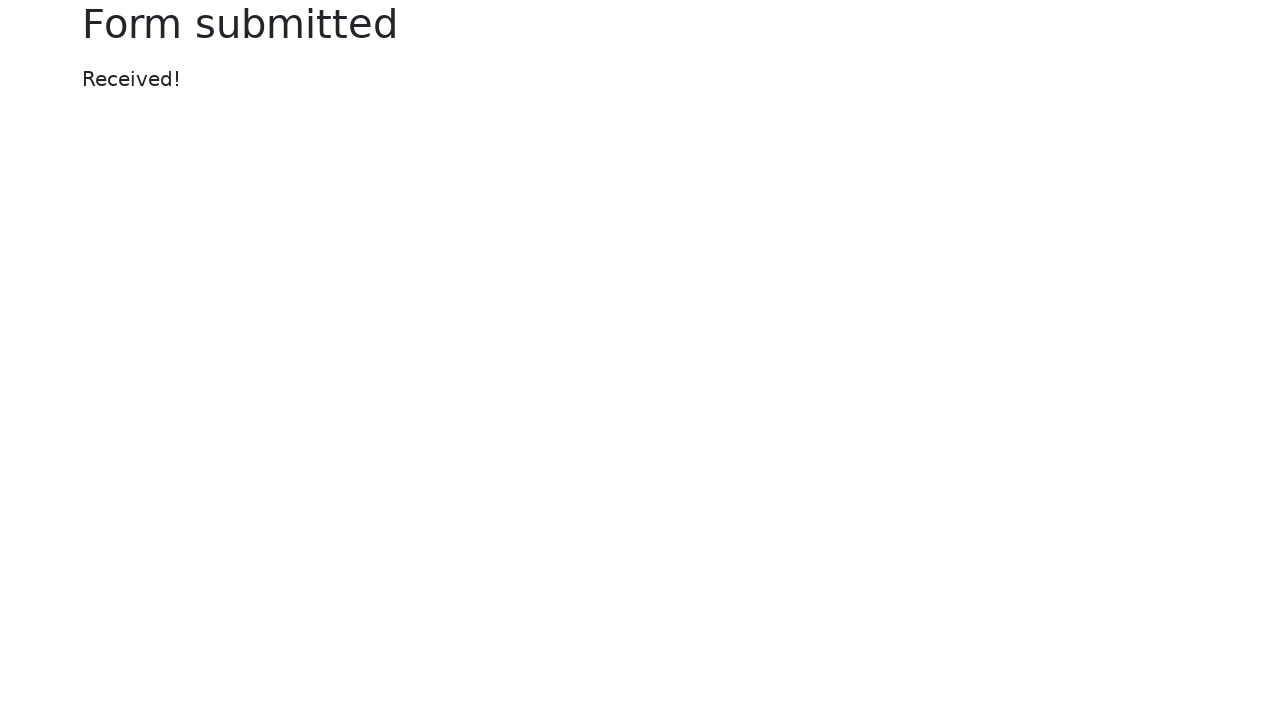

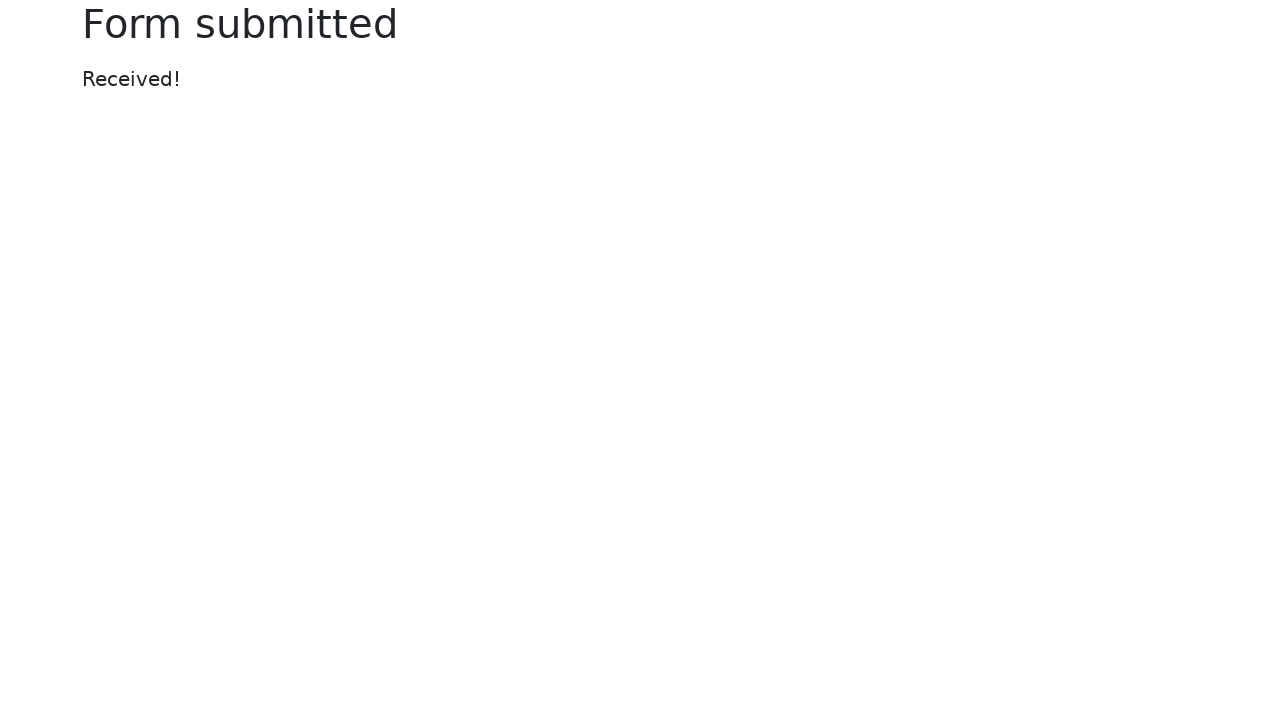